Tests drag and drop by offset functionality by dragging box A to target position

Starting URL: https://crossbrowsertesting.github.io/drag-and-drop

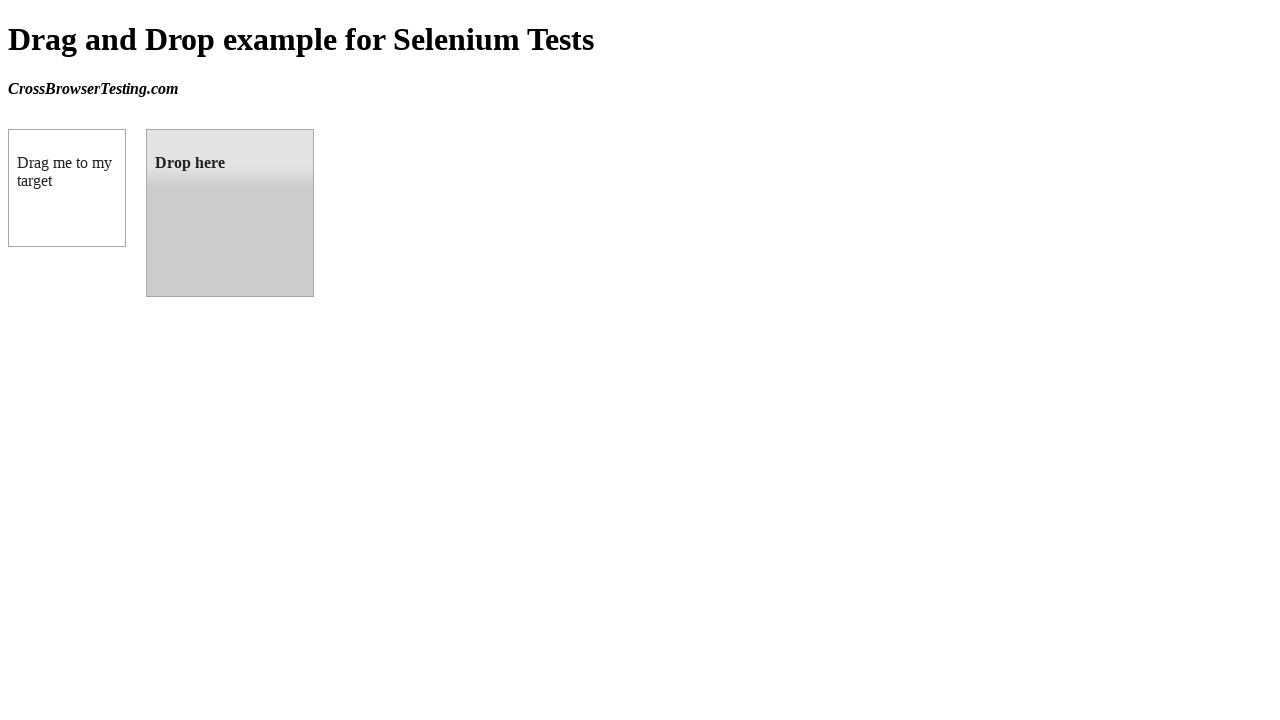

Located draggable element with id 'draggable'
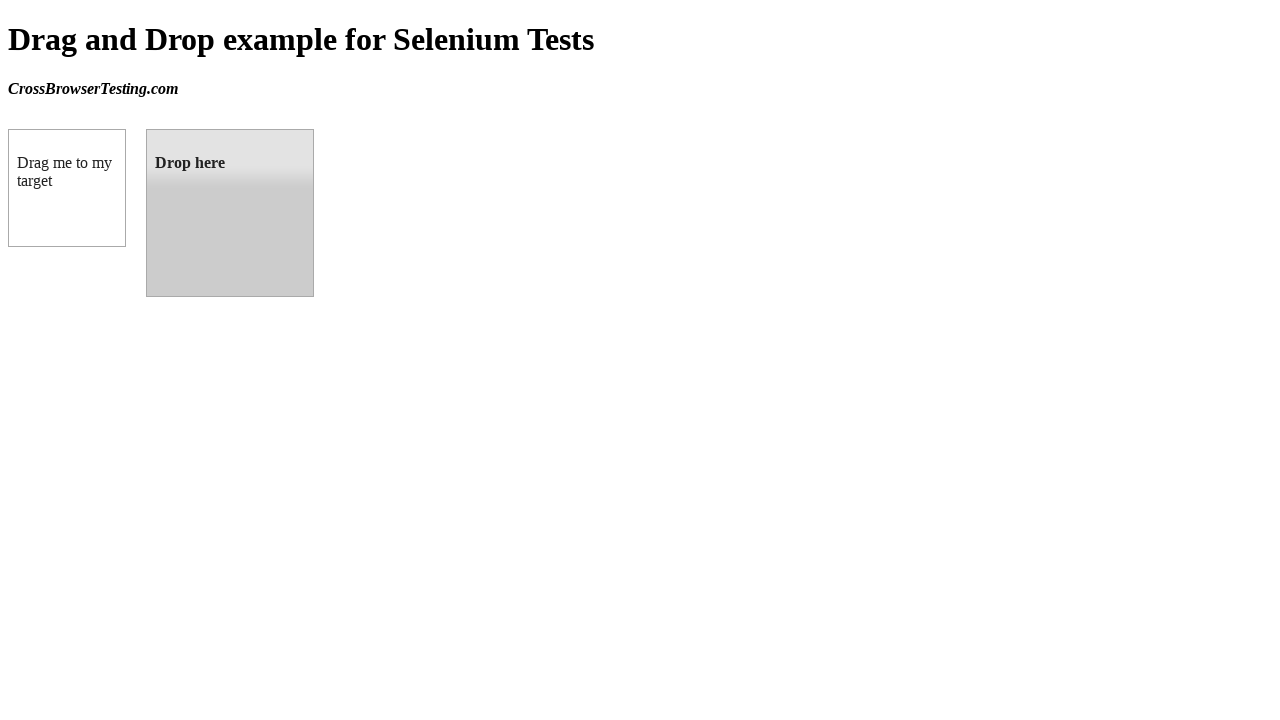

Located droppable element with id 'droppable'
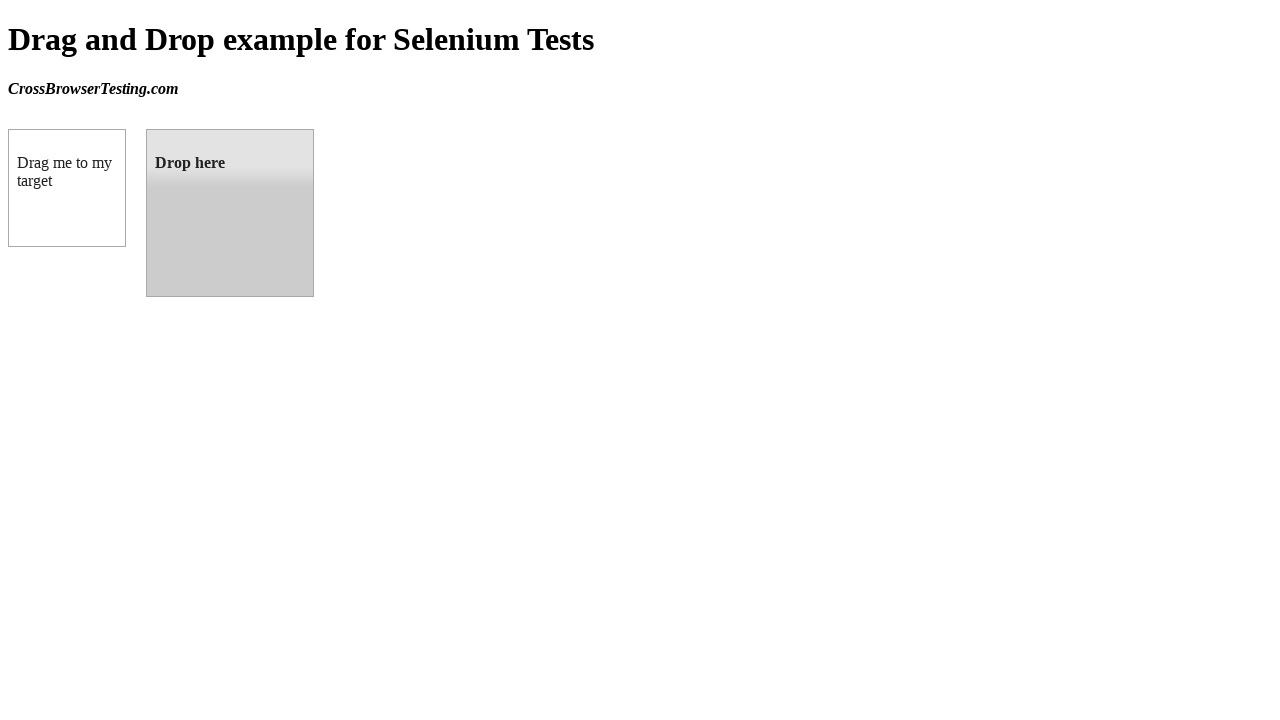

Waited for draggable element to be ready
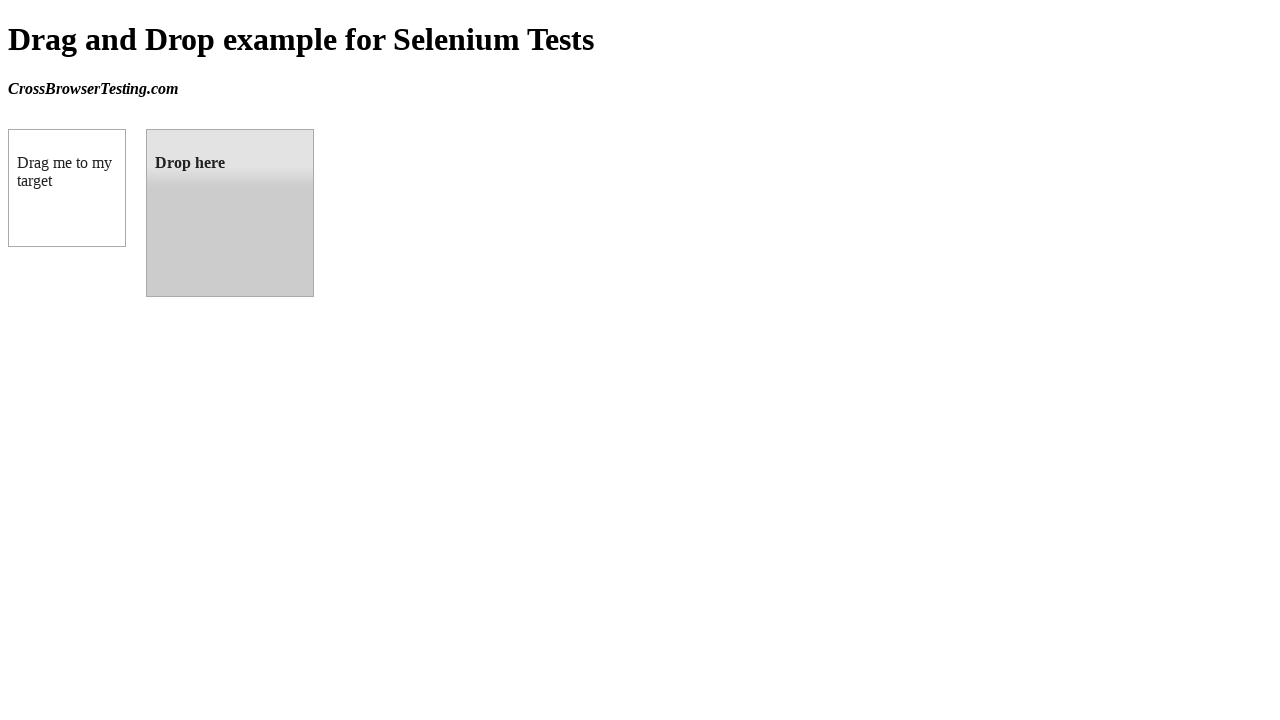

Waited for droppable element to be ready
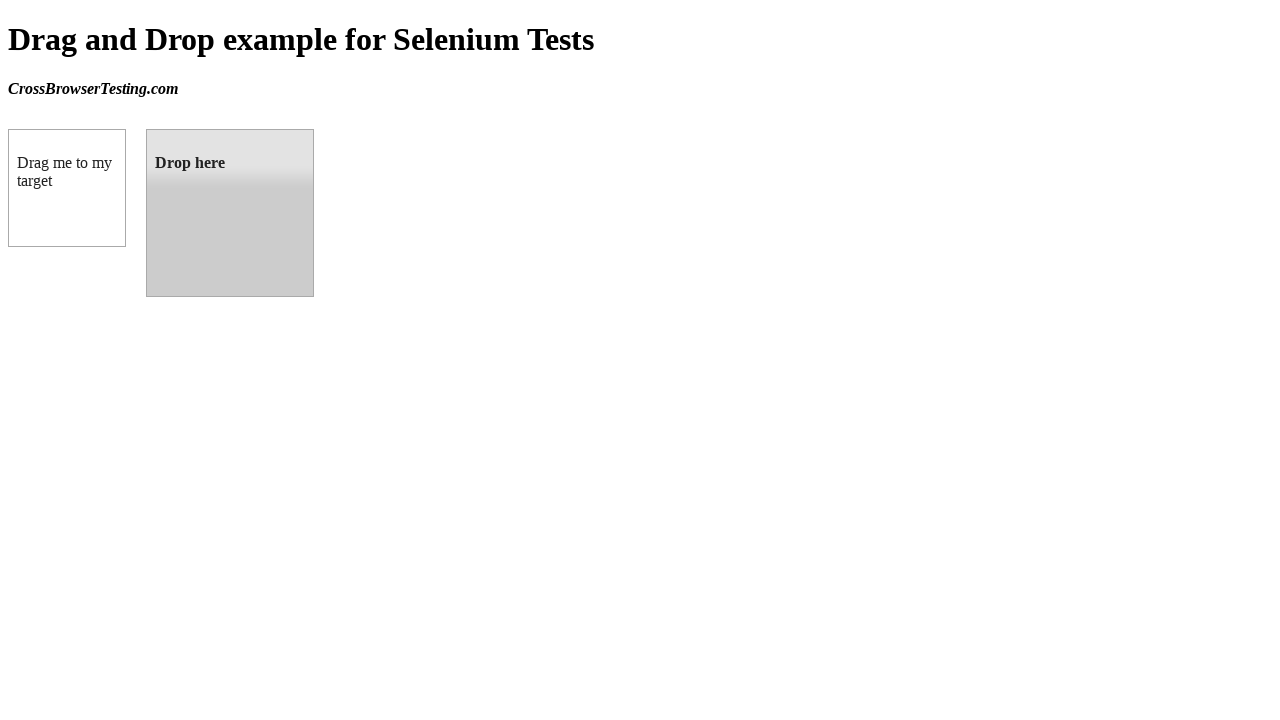

Retrieved bounding box of target element
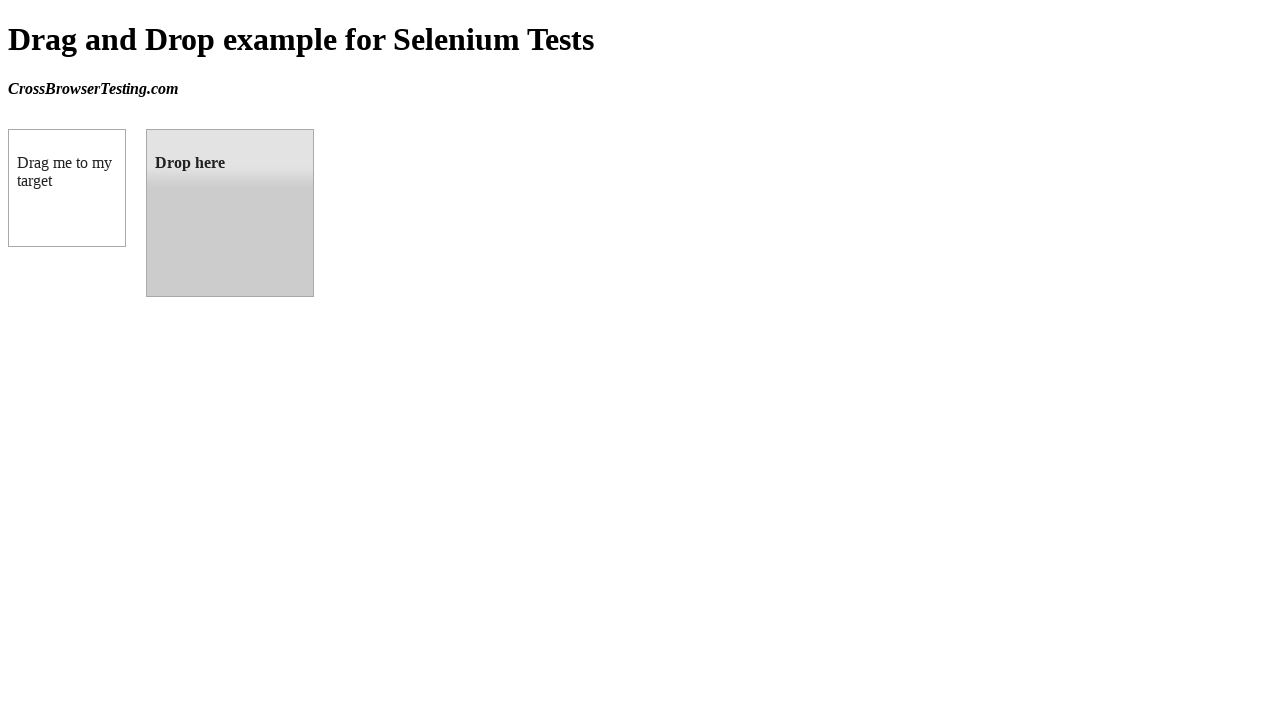

Dragged box A to target drop position at (230, 213)
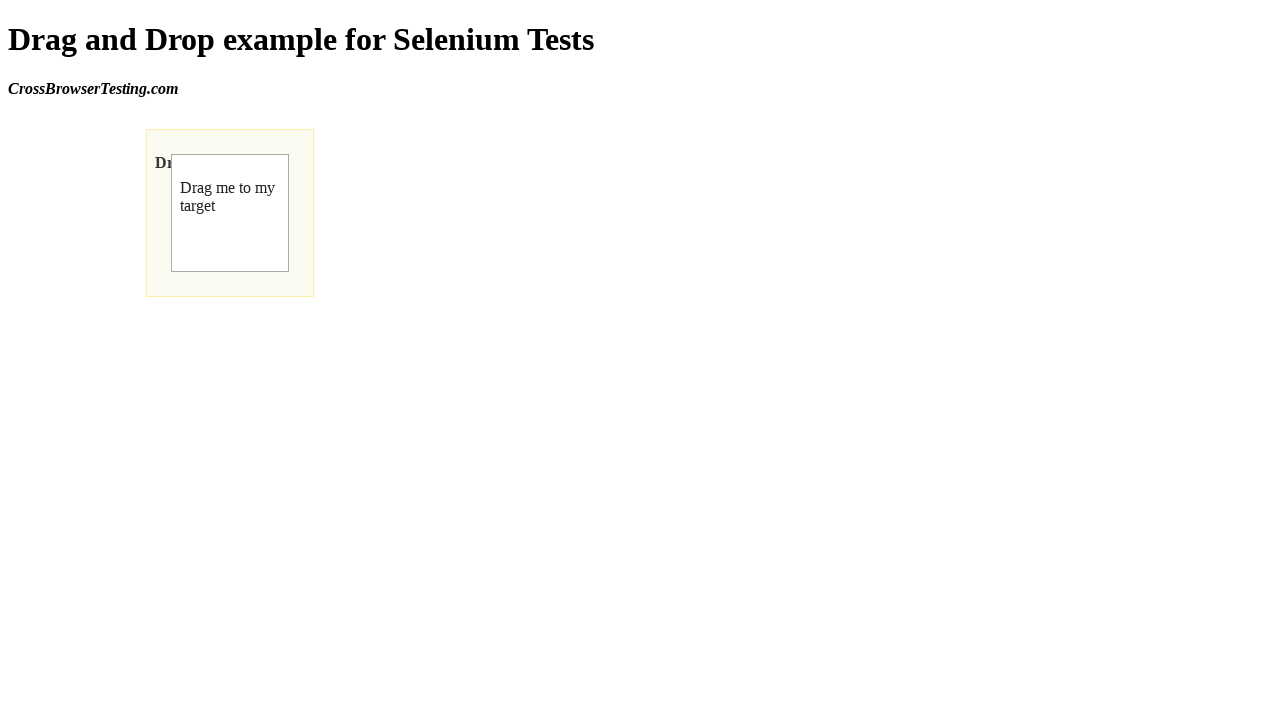

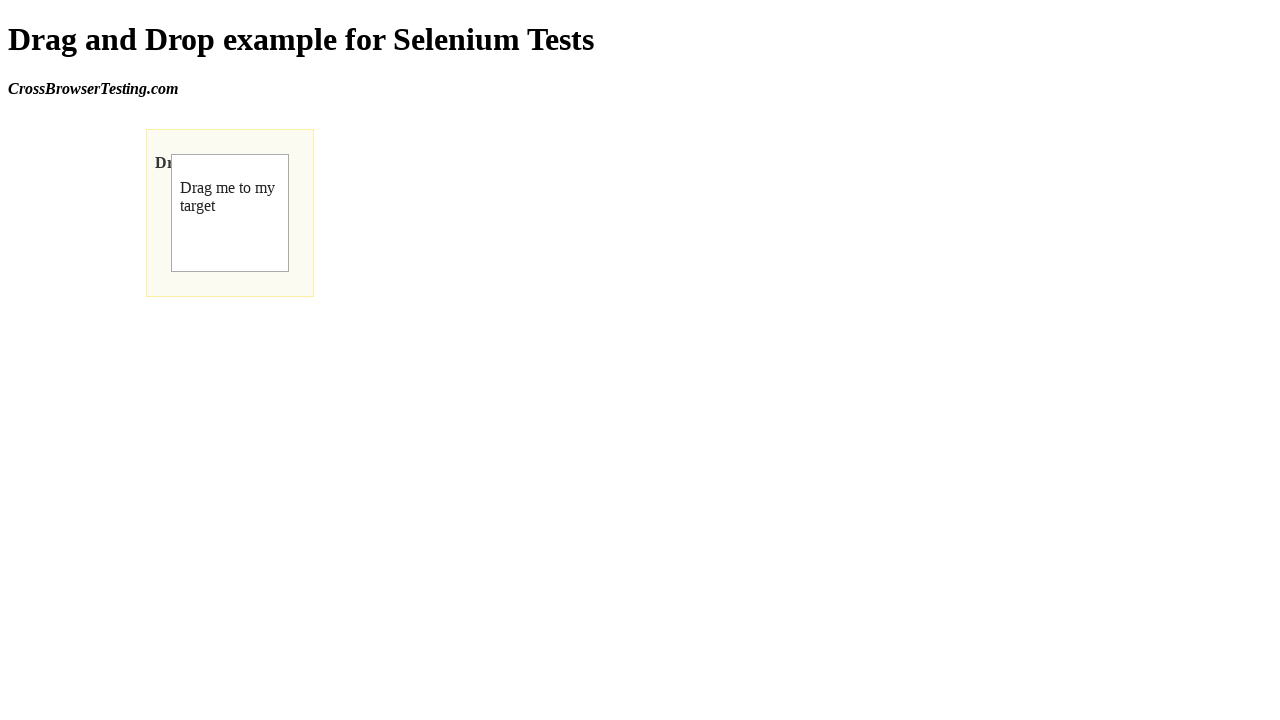